Tests that the CMS portal page loads correctly by verifying that the logged-out user icon element is displayed on the page using a CSS selector with multiple class names.

Starting URL: https://portal.cms.gov/portal/

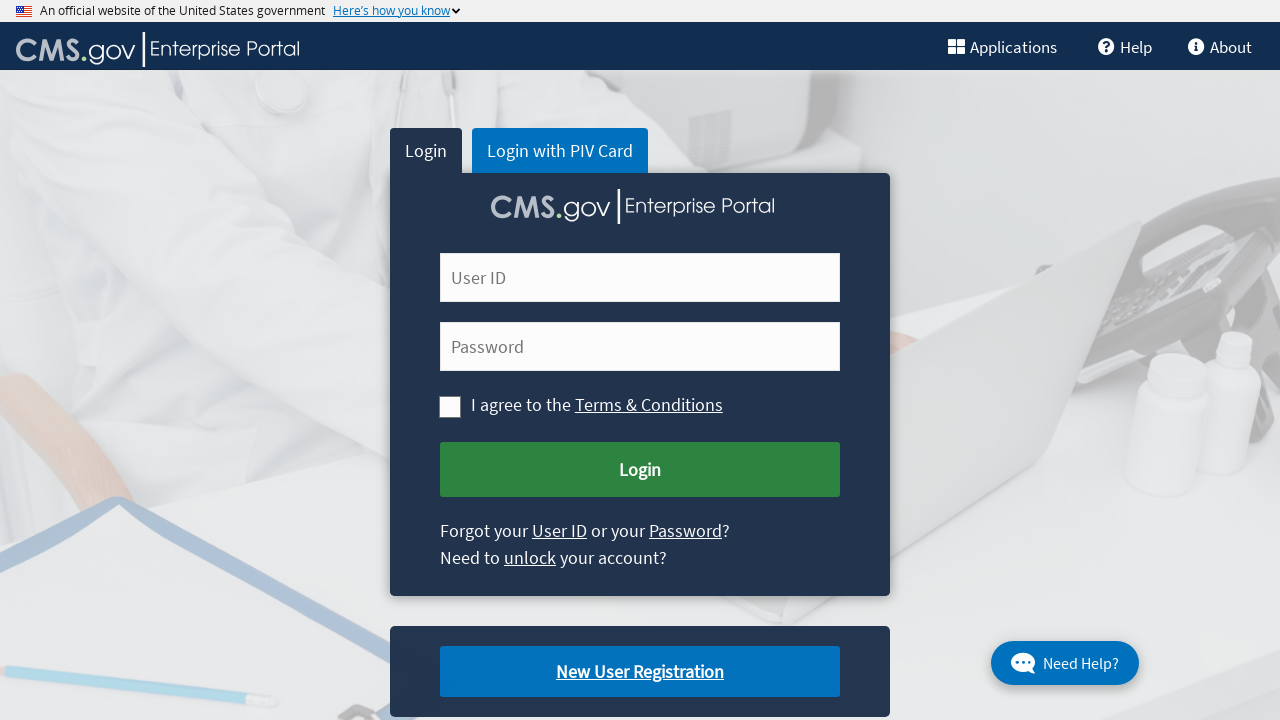

Navigated to CMS portal home page
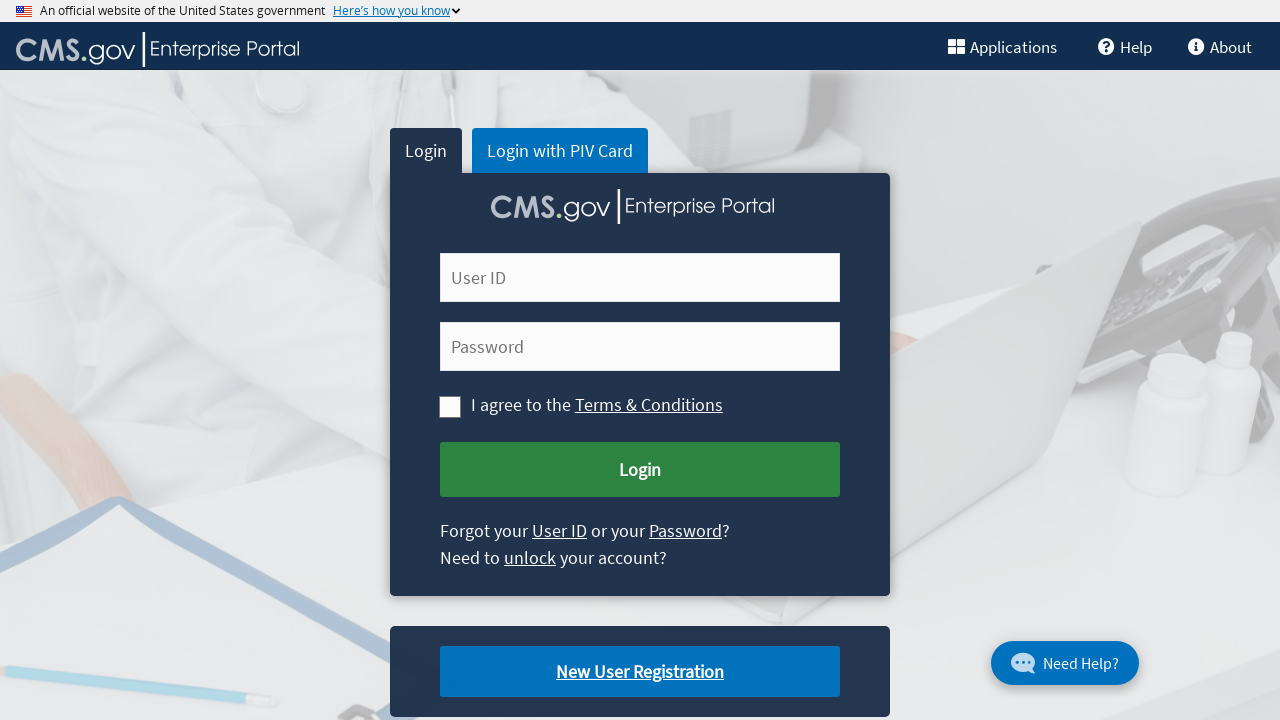

Located logged-out user icon element with CSS selector
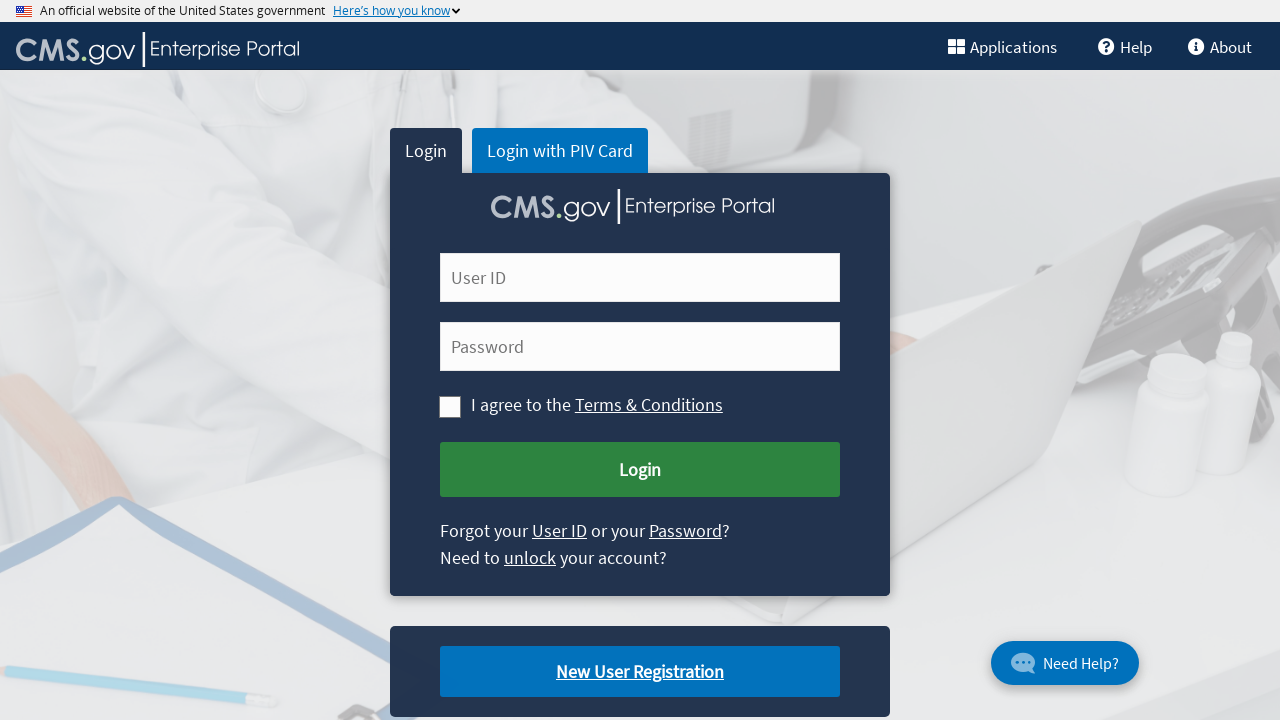

Waited for logged-out icon element to become visible
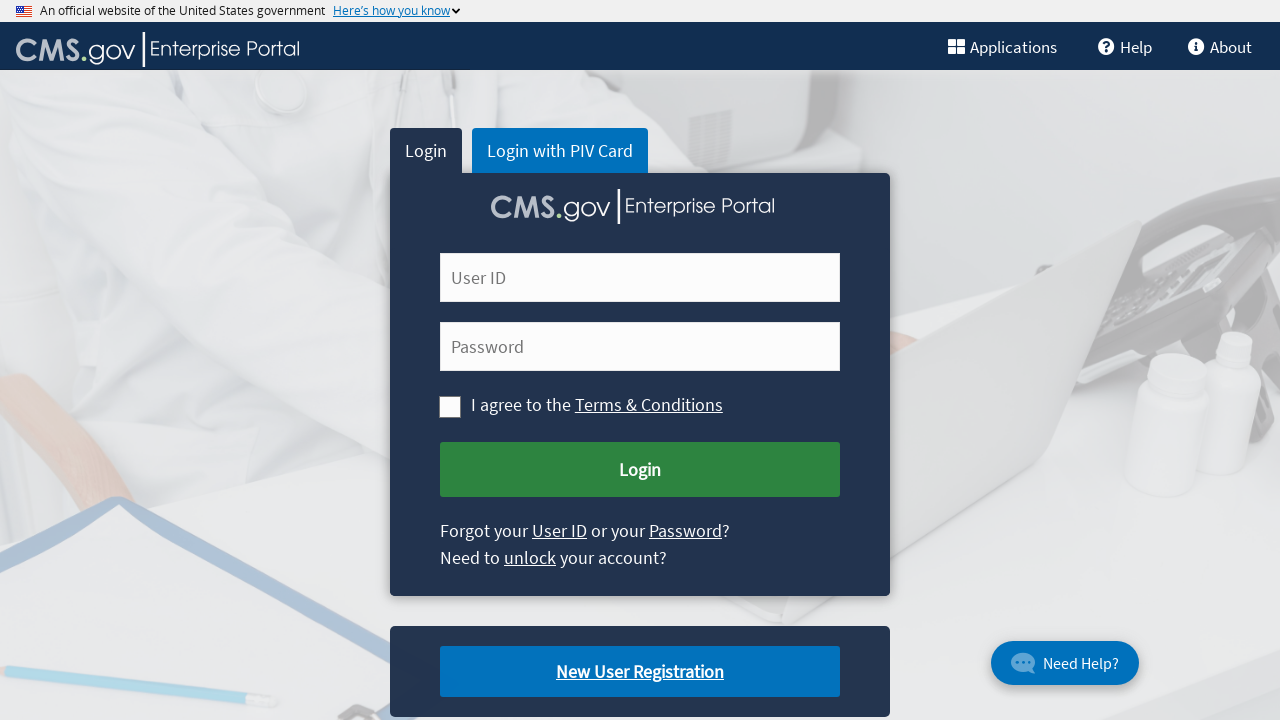

Asserted that logged-out icon element is visible on the page
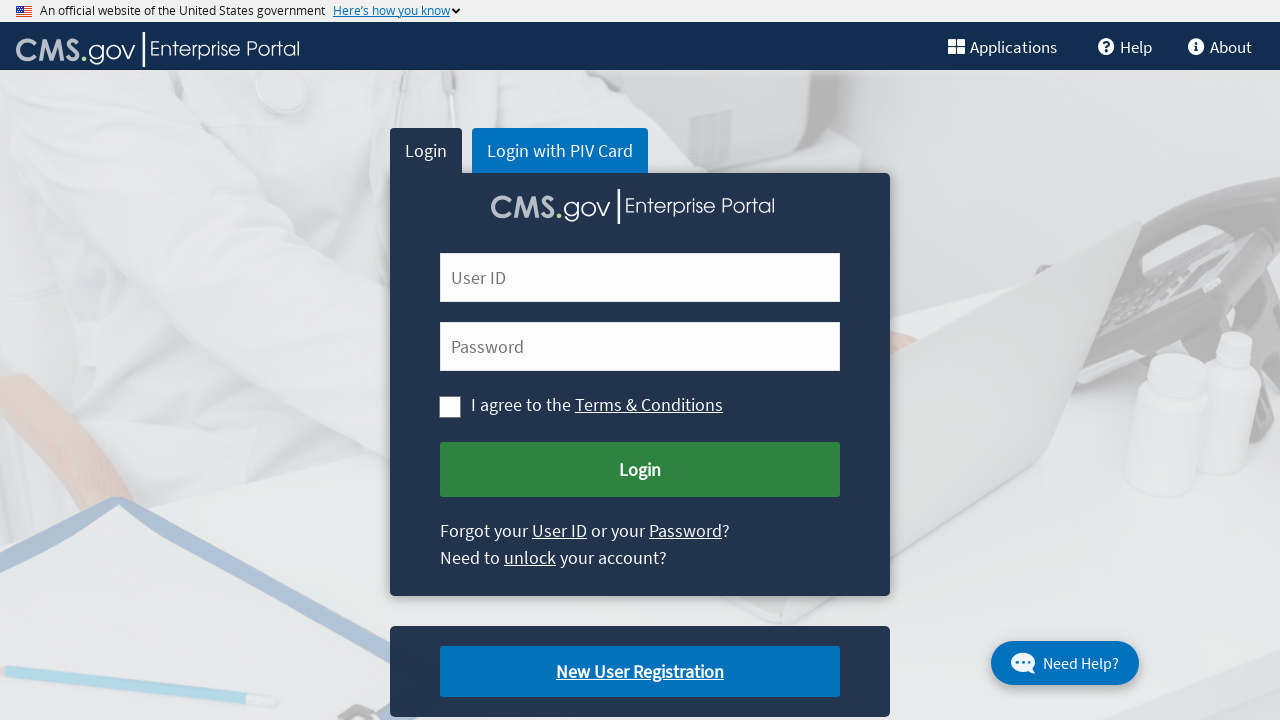

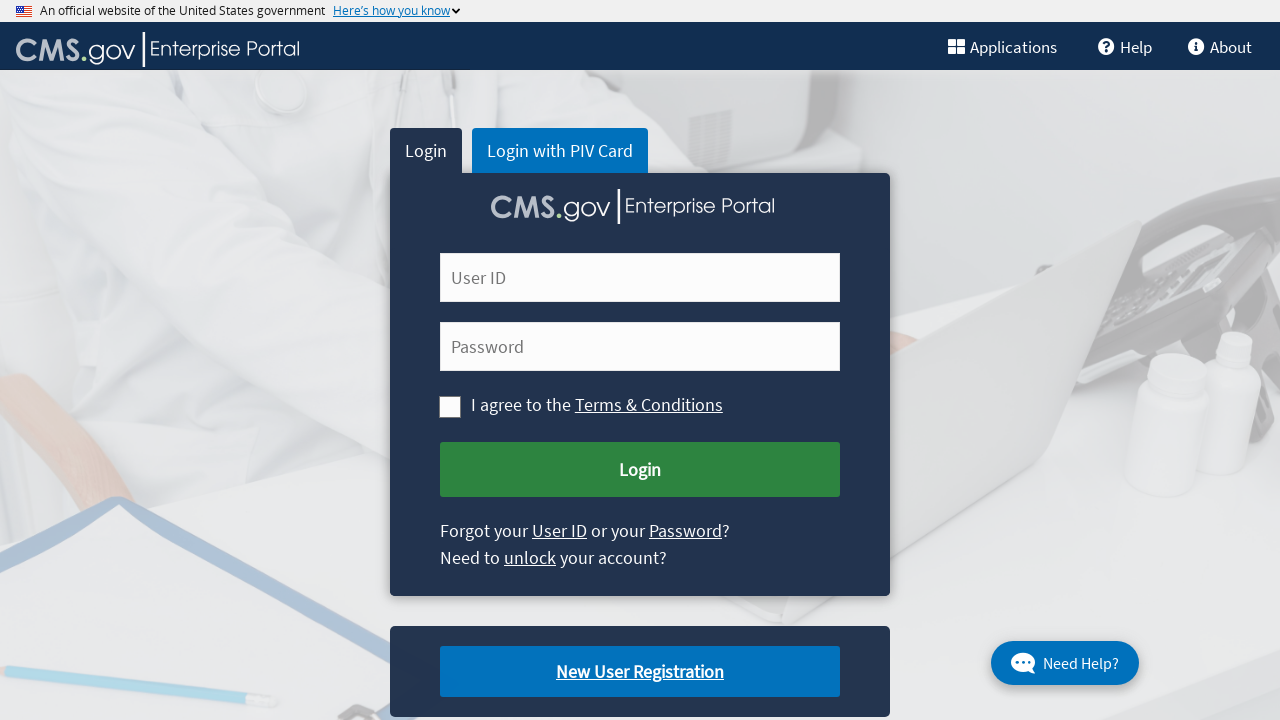